Tests JavaScript alert handling by creating a custom alert after a delay and then accepting it

Starting URL: https://www.python.org/

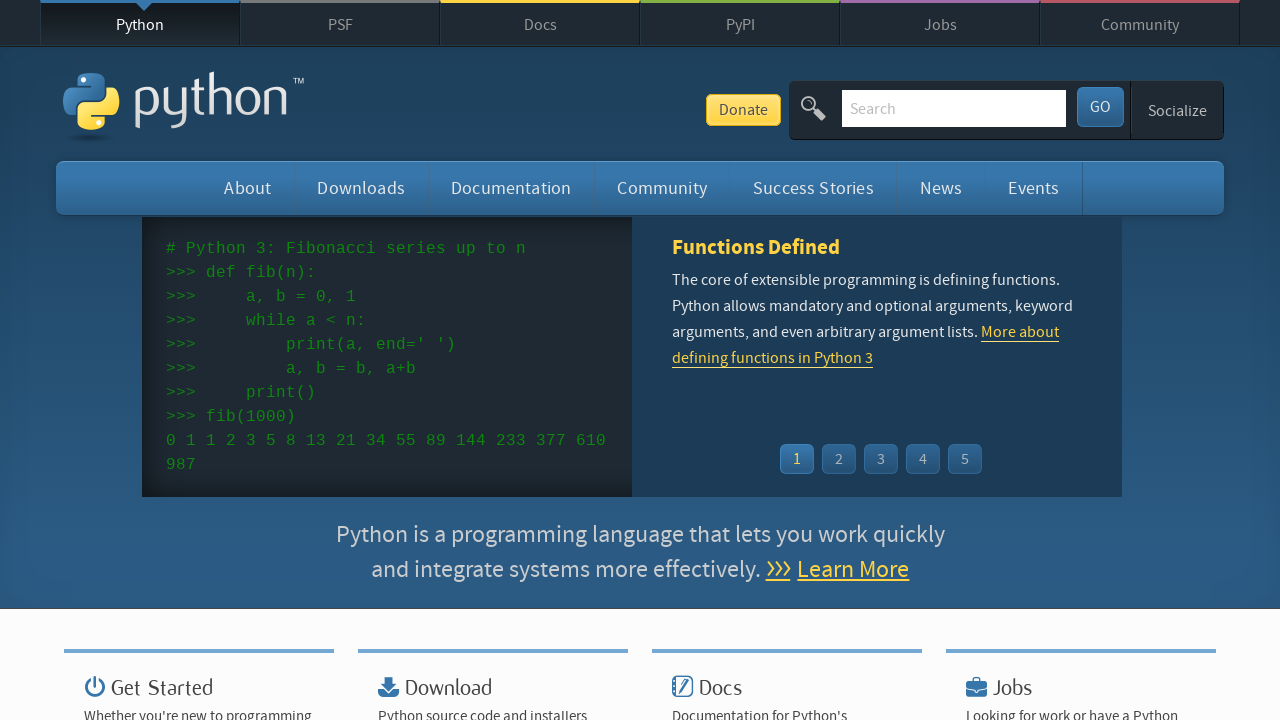

Executed JavaScript to create custom alert with 3 second delay
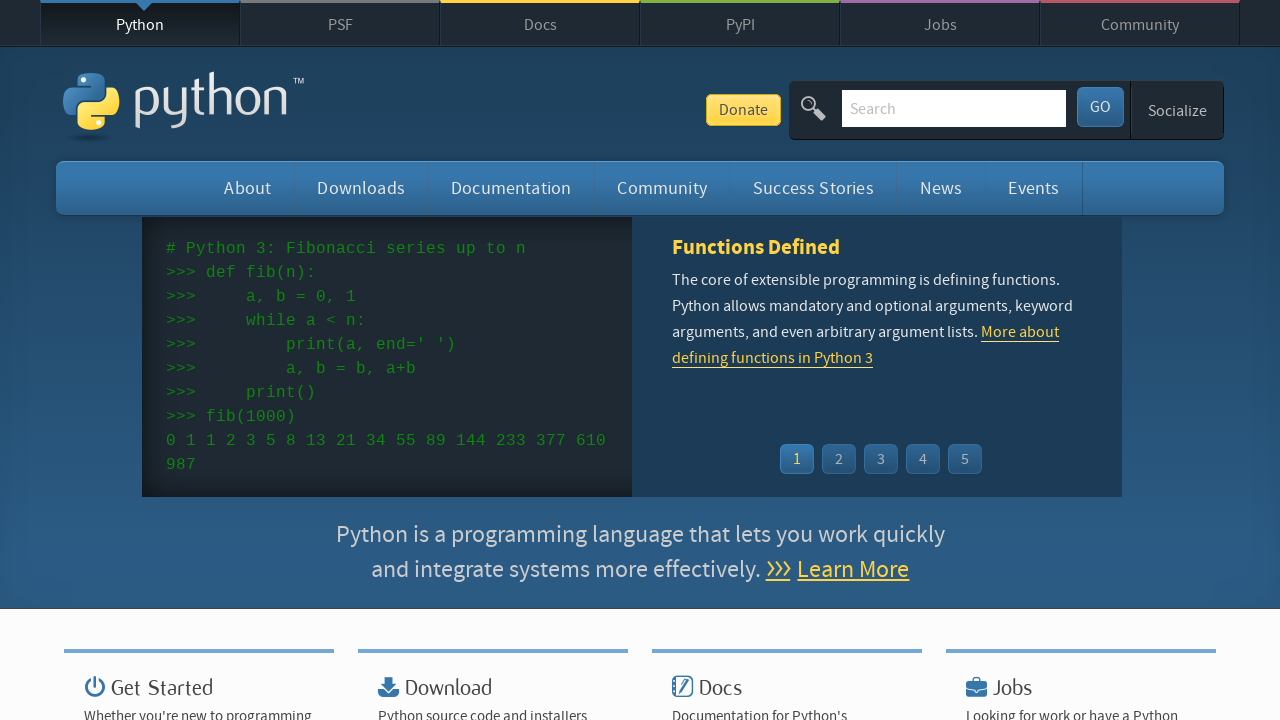

Registered dialog handler to accept alerts
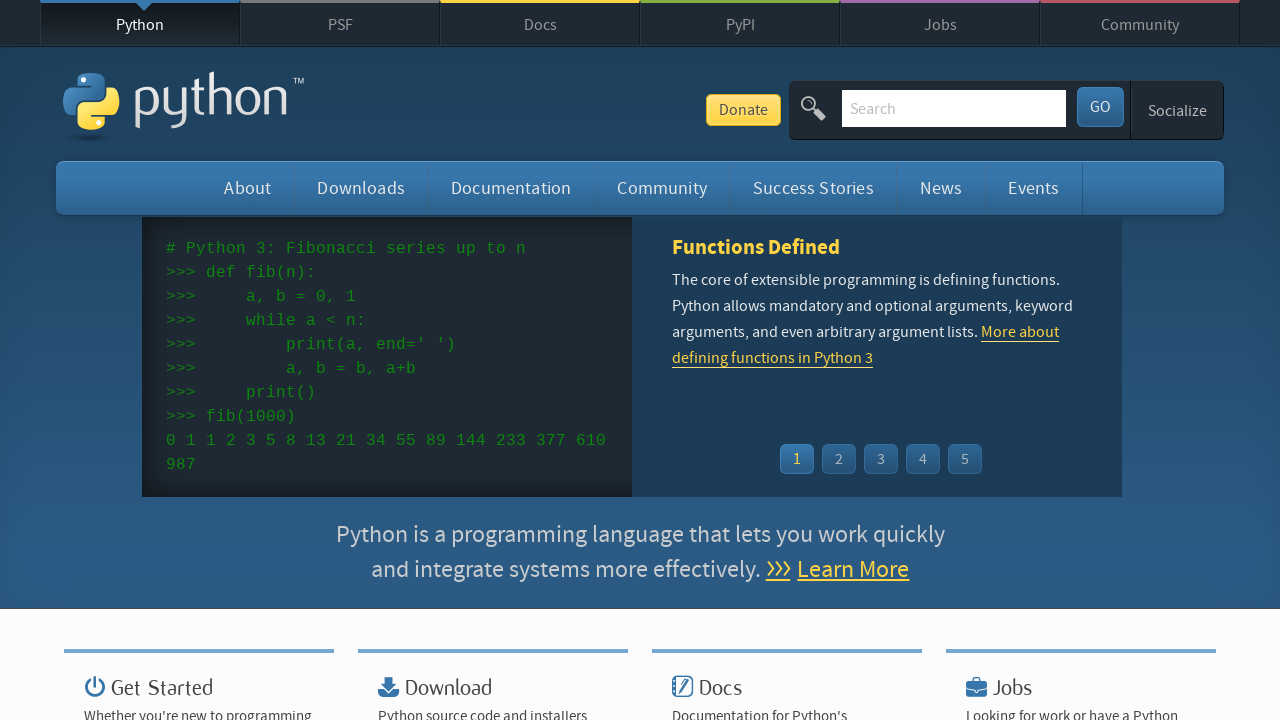

Waited 4 seconds for alert to appear and be handled
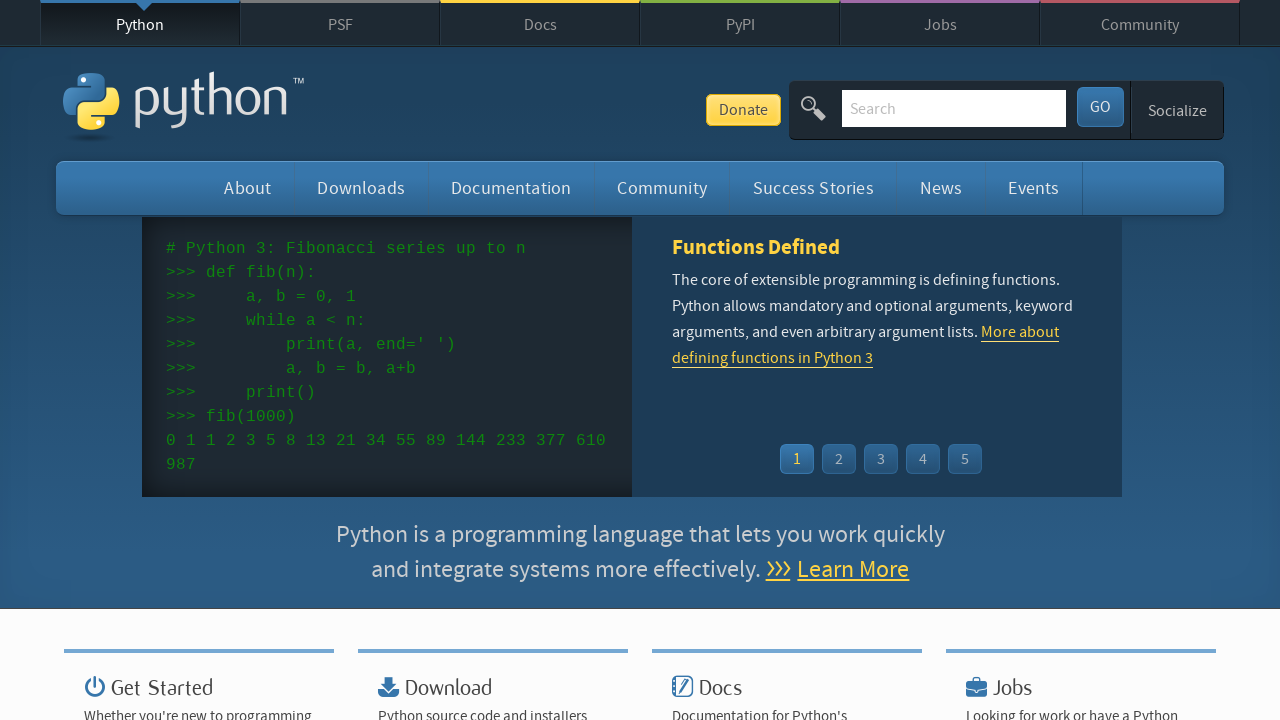

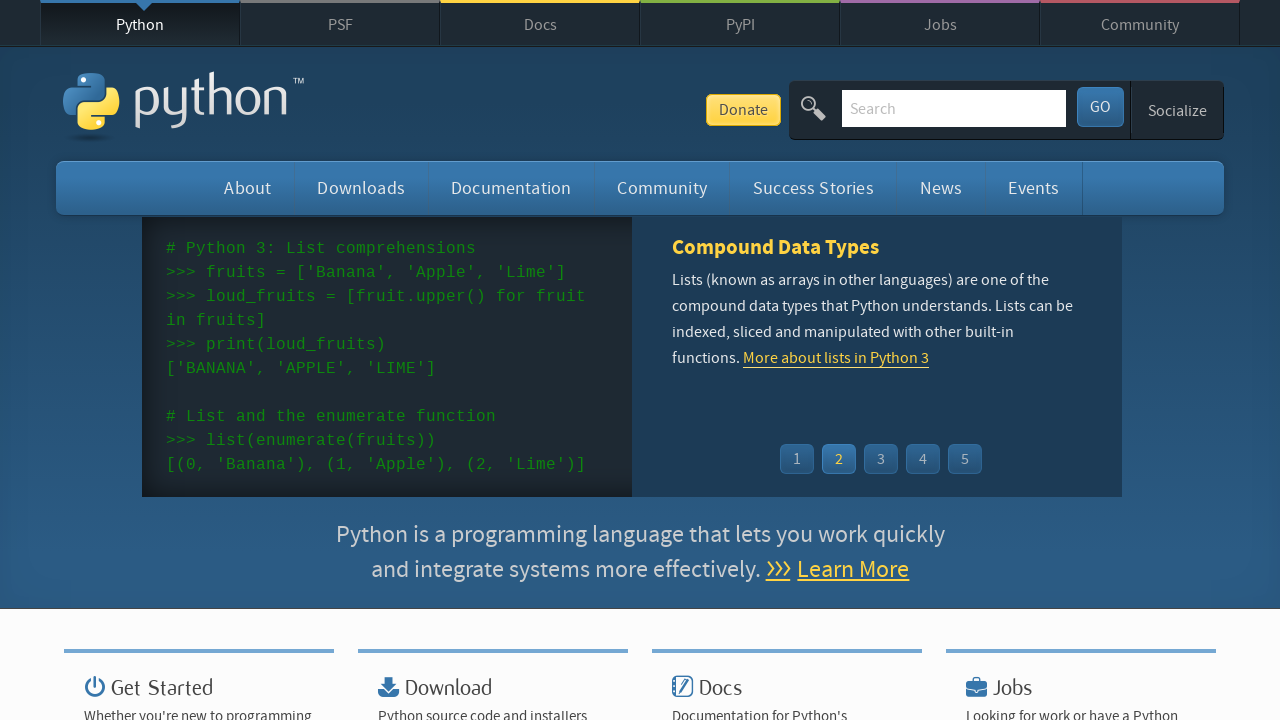